Tests TodoMVC with Backbone.js framework by adding todo items, marking one as complete, and verifying the remaining item count

Starting URL: https://todomvc.com

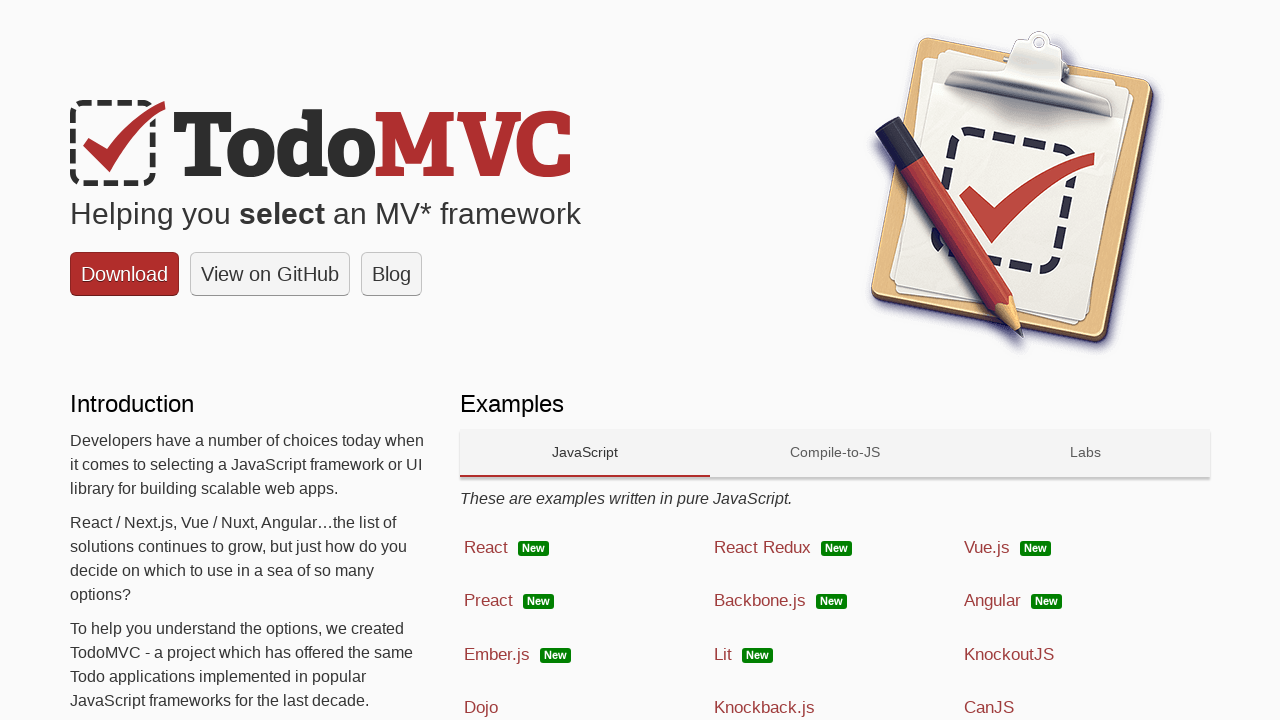

Clicked on Backbone.js framework link at (760, 601) on text=Backbone.js
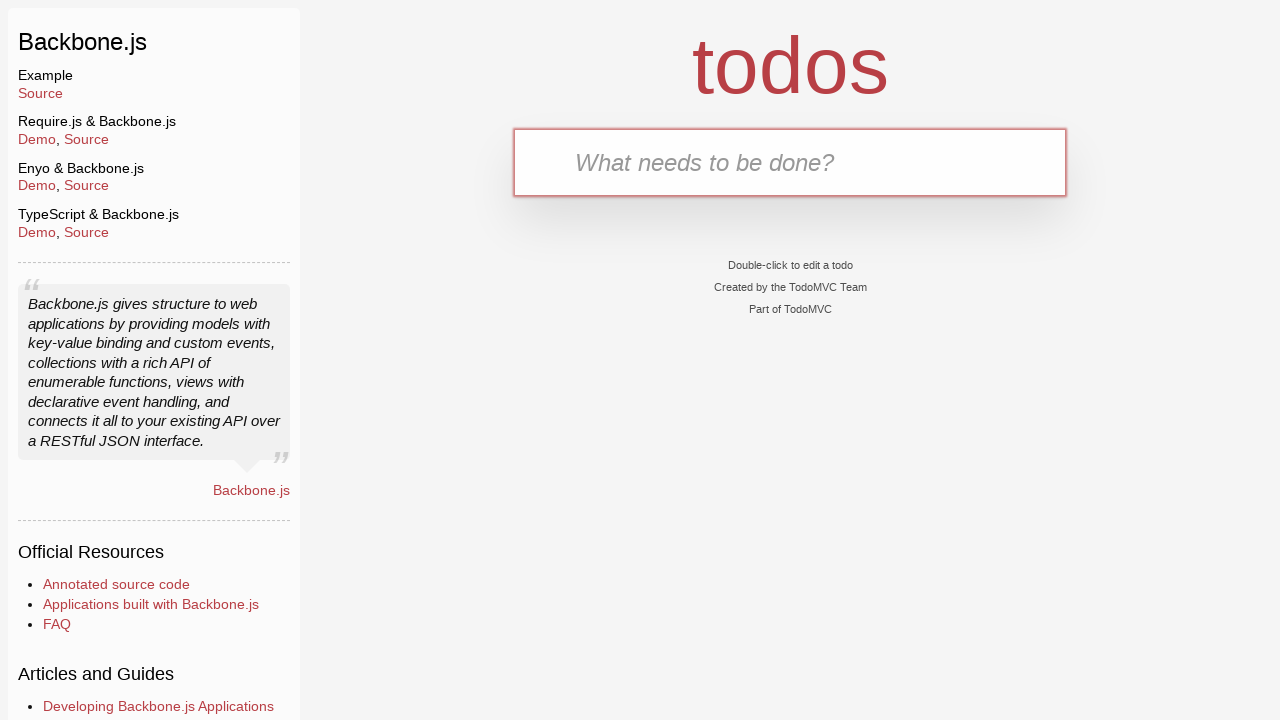

Filled new todo input with 'Clean the car' on .new-todo
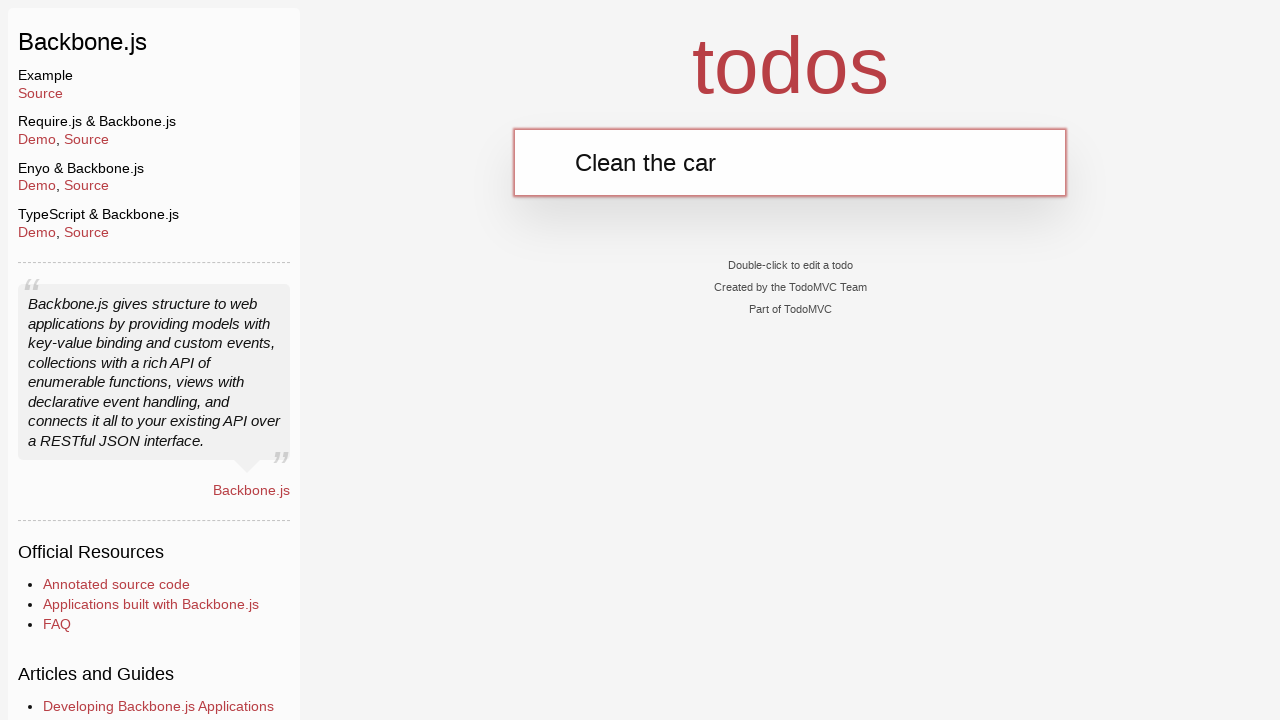

Pressed Enter to add 'Clean the car' todo item on .new-todo
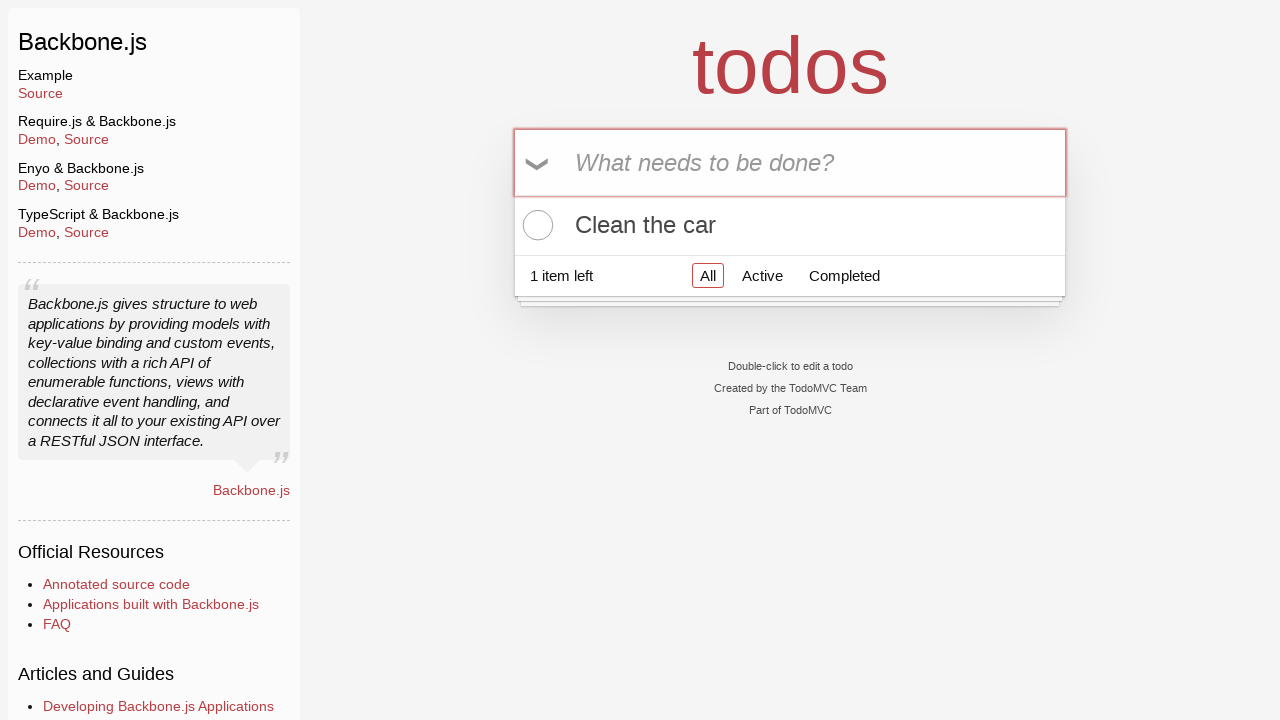

Filled new todo input with 'Buy Meat' on .new-todo
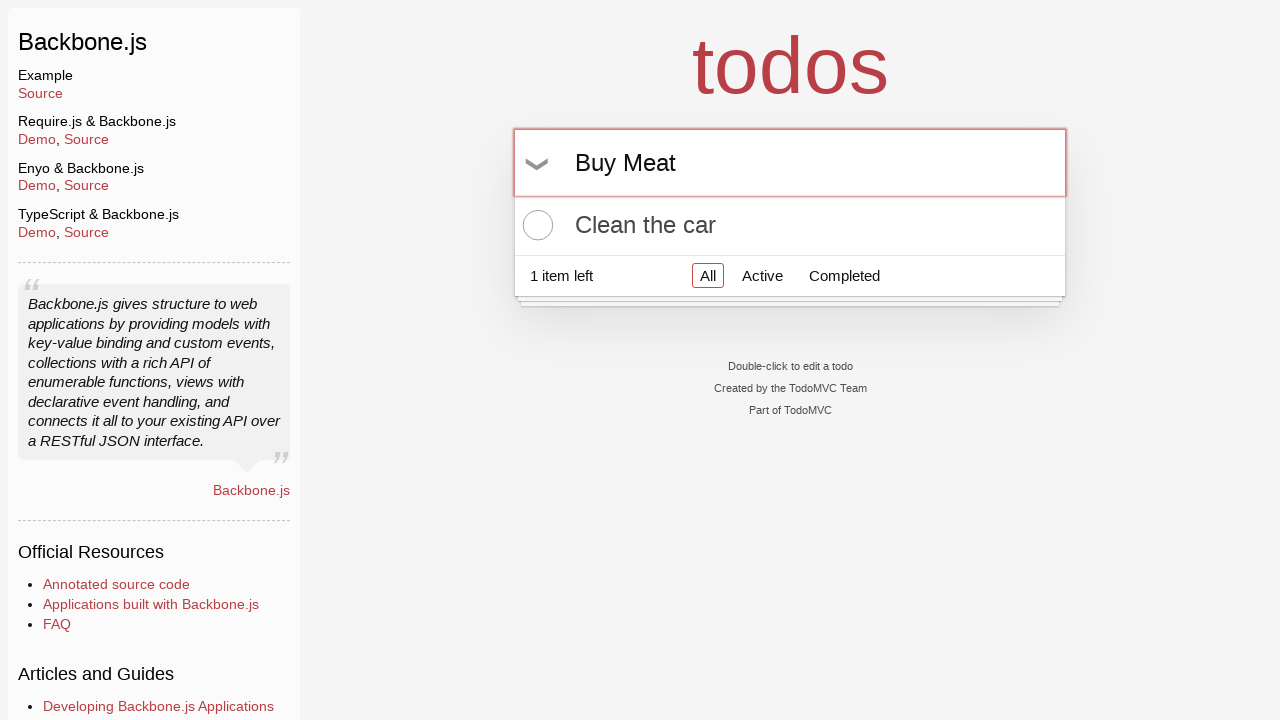

Pressed Enter to add 'Buy Meat' todo item on .new-todo
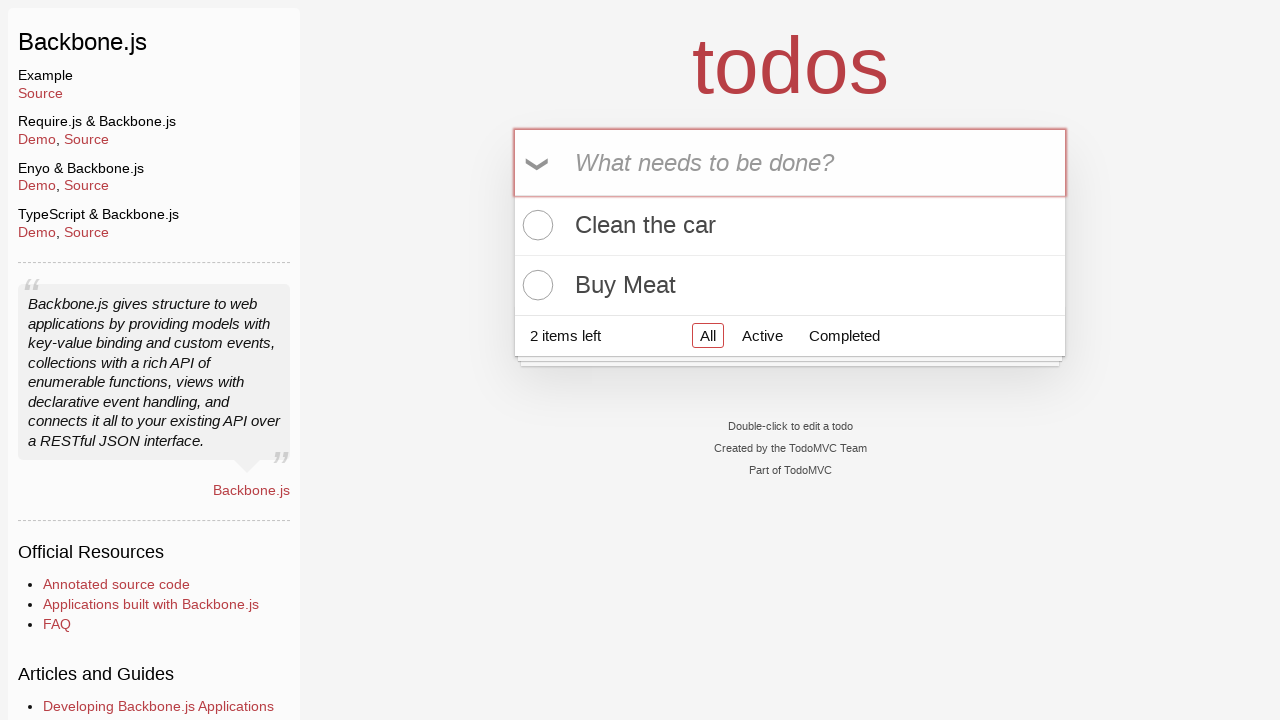

Filled new todo input with 'Meet a friend' on .new-todo
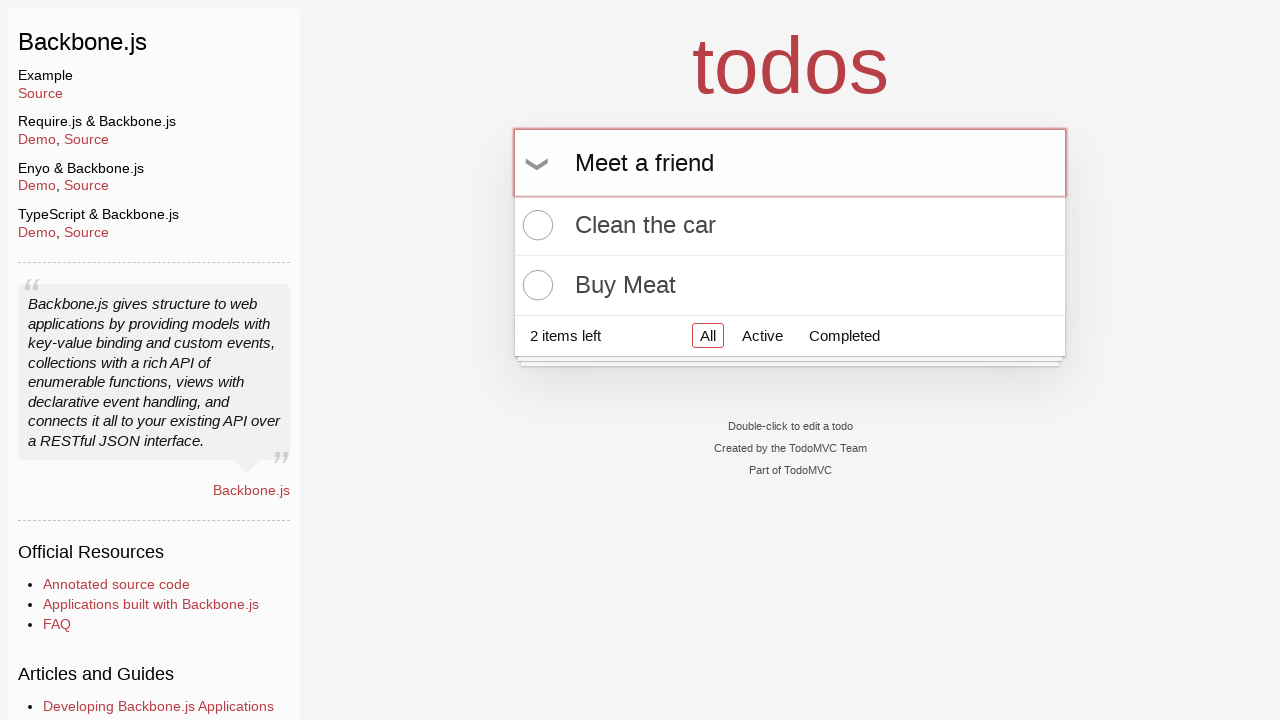

Pressed Enter to add 'Meet a friend' todo item on .new-todo
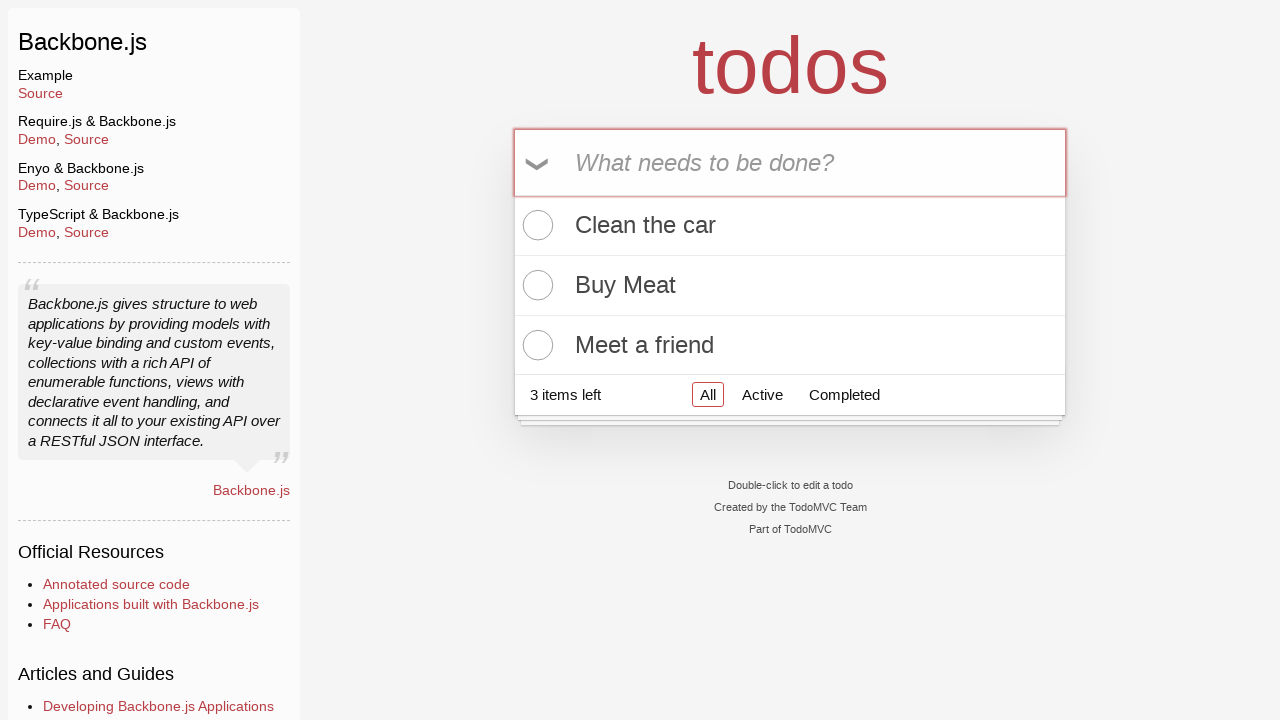

Marked the third todo item 'Meet a friend' as complete at (535, 345) on li:nth-child(3) > div > input
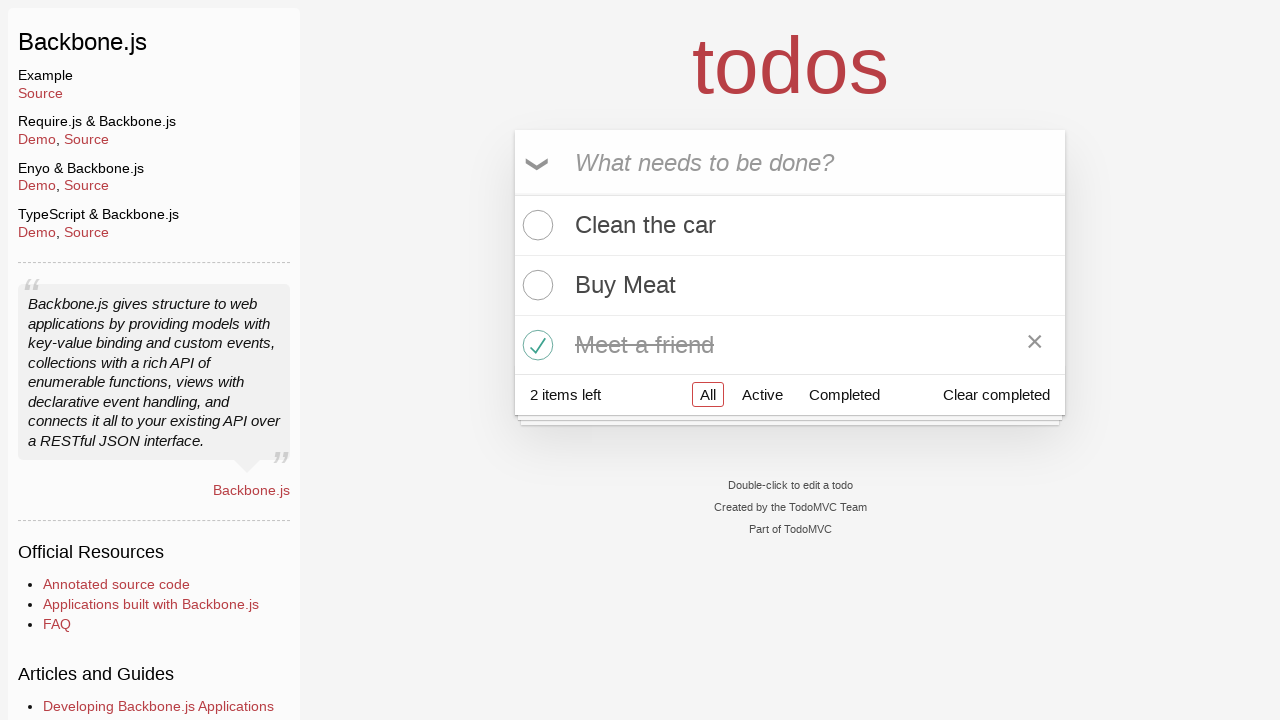

Verified the items left counter is displayed in footer
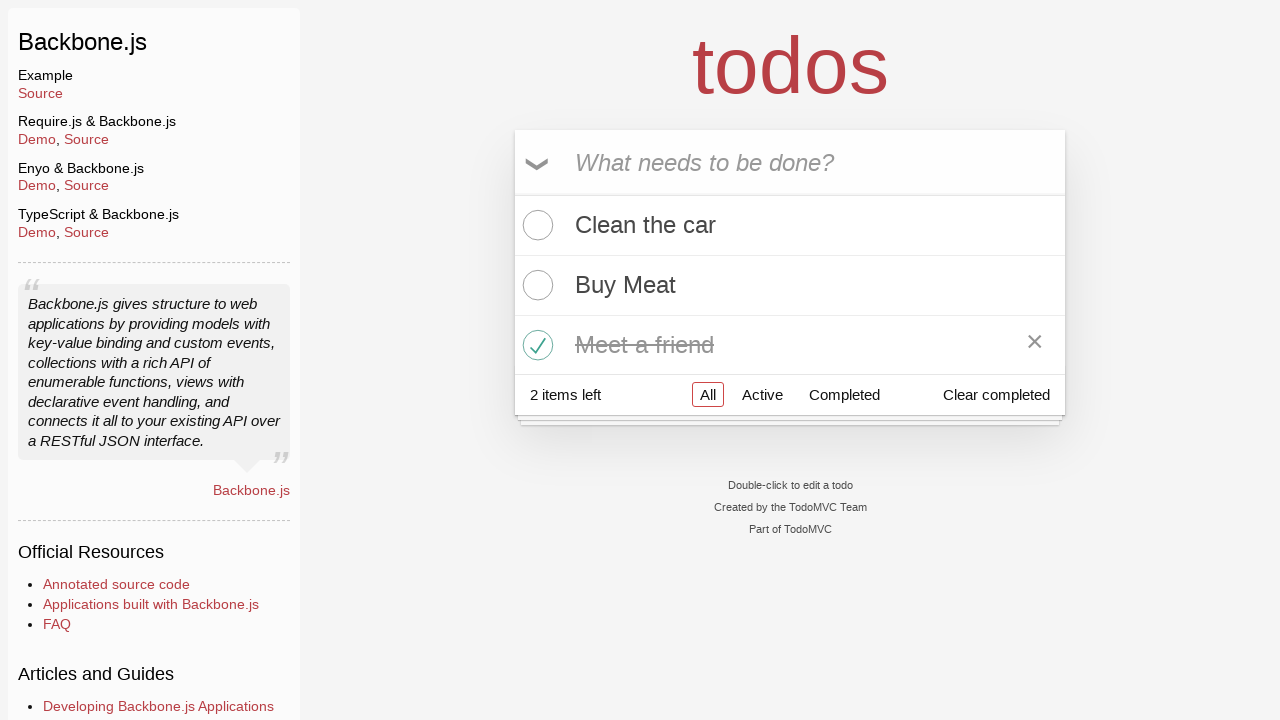

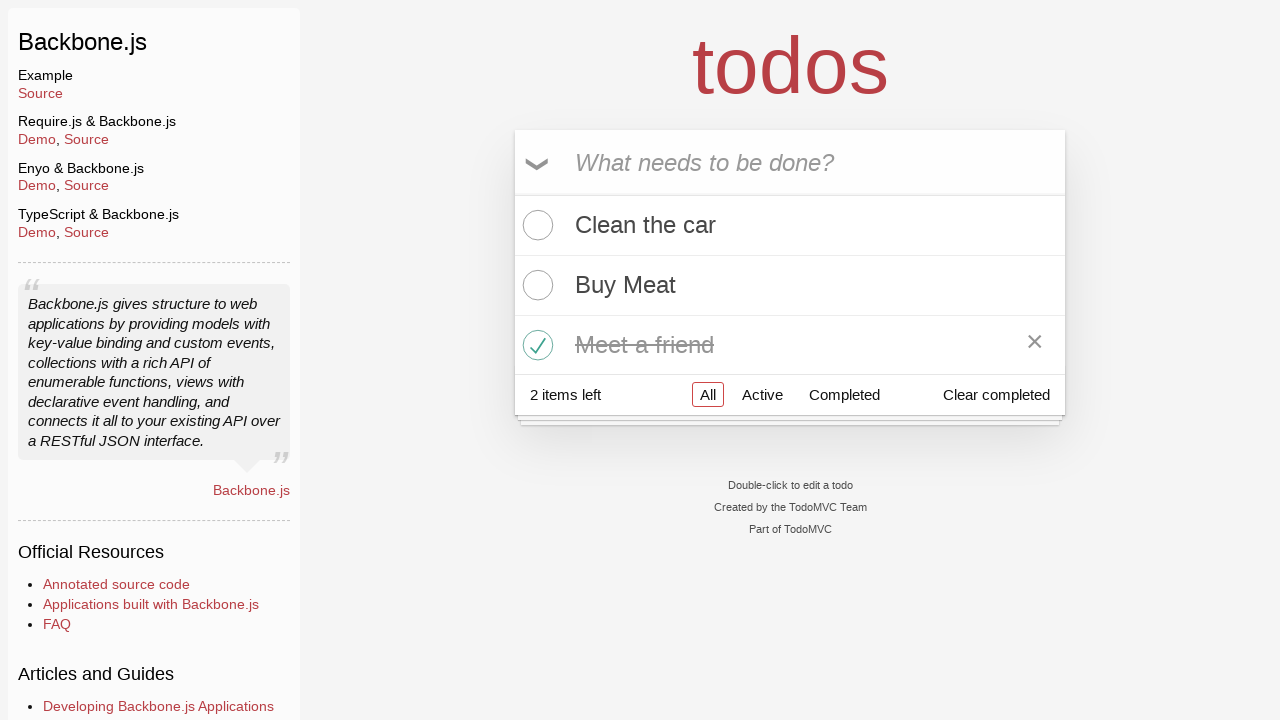